Tests a practice form by filling in name, email, password, selecting gender from dropdown, choosing a radio button, entering birthday, and submitting the form

Starting URL: https://rahulshettyacademy.com/angularpractice/

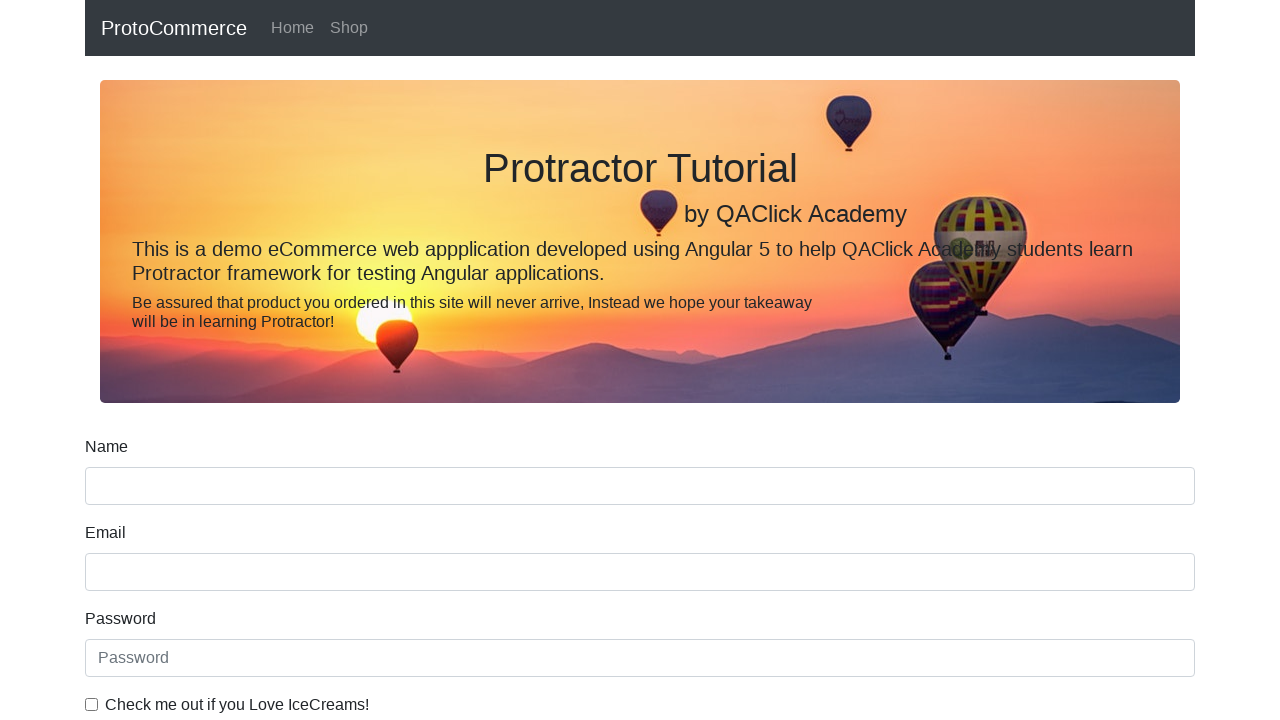

Filled name field with 'anu' on input[name='name']
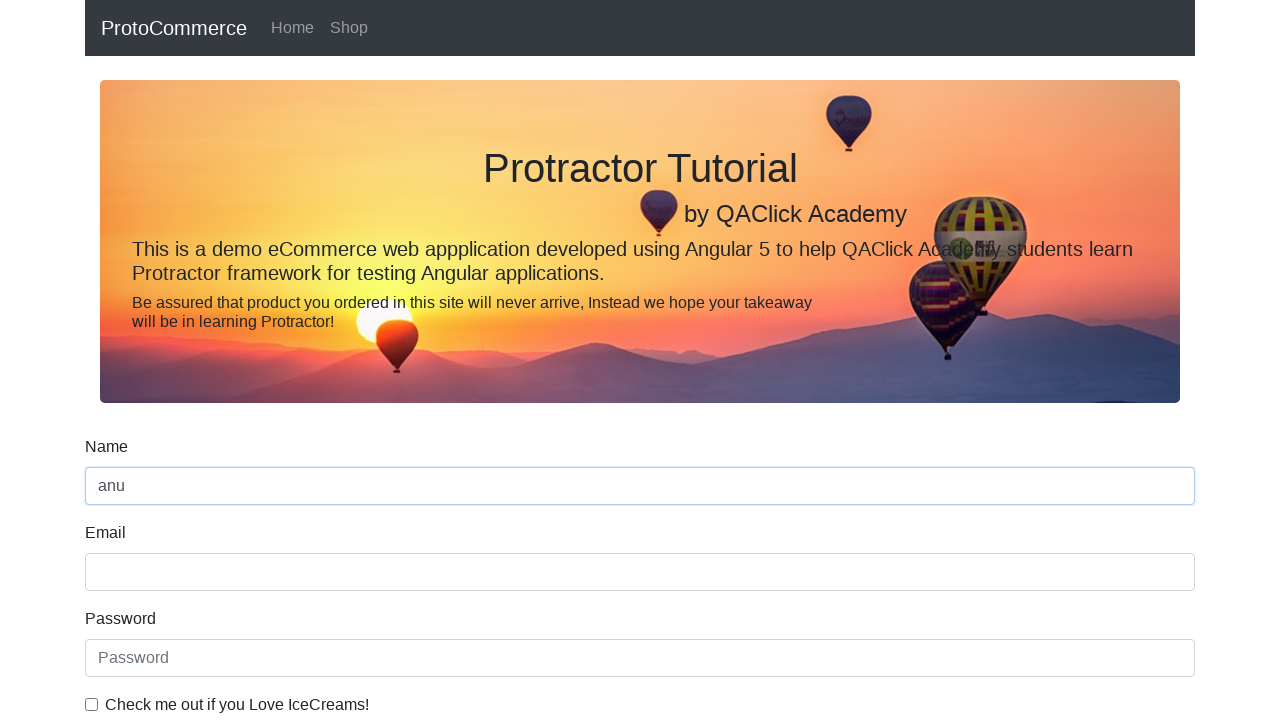

Filled email field with 'anu@abc.com' on input[name='email']
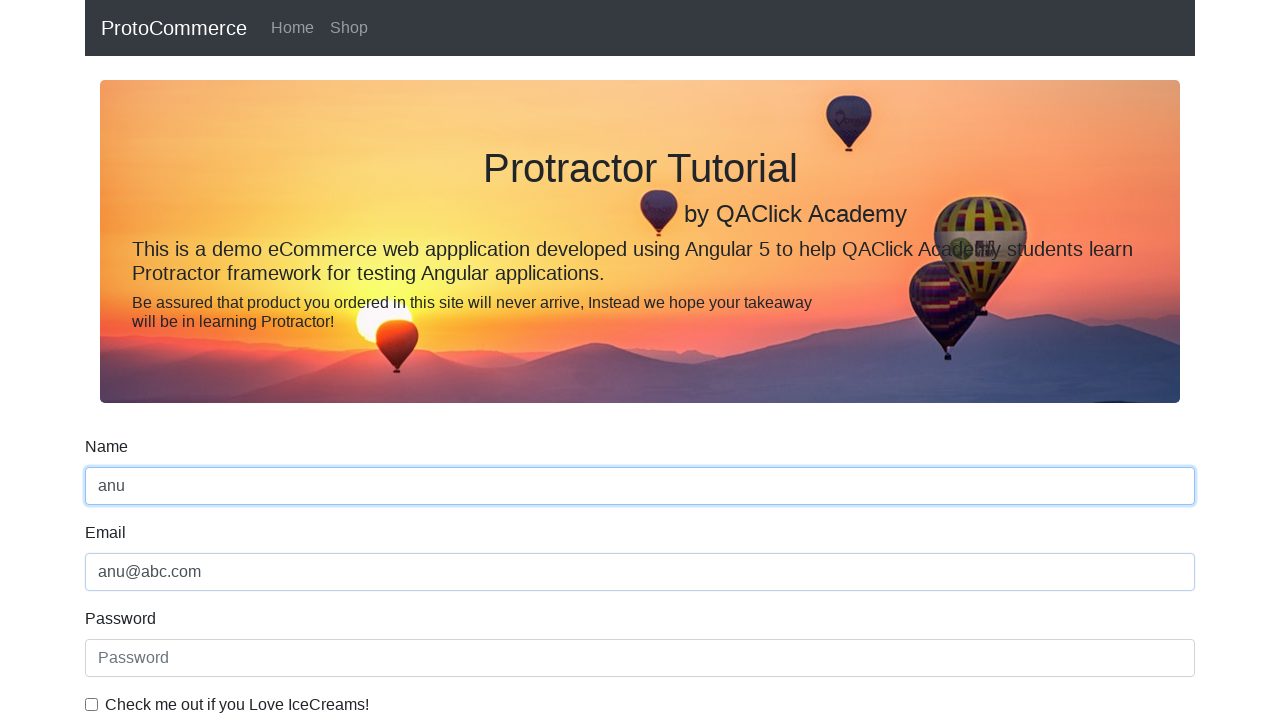

Filled password field with '123456' on #exampleInputPassword1
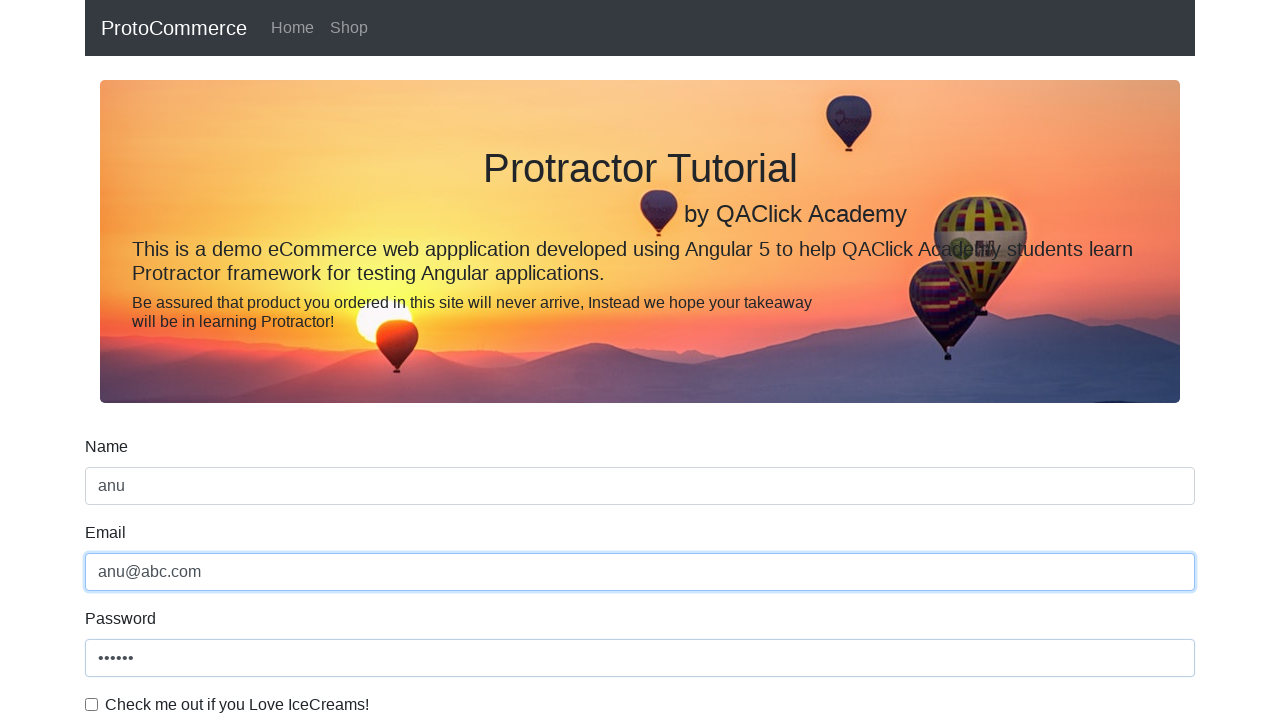

Checked the checkbox at (92, 704) on #exampleCheck1
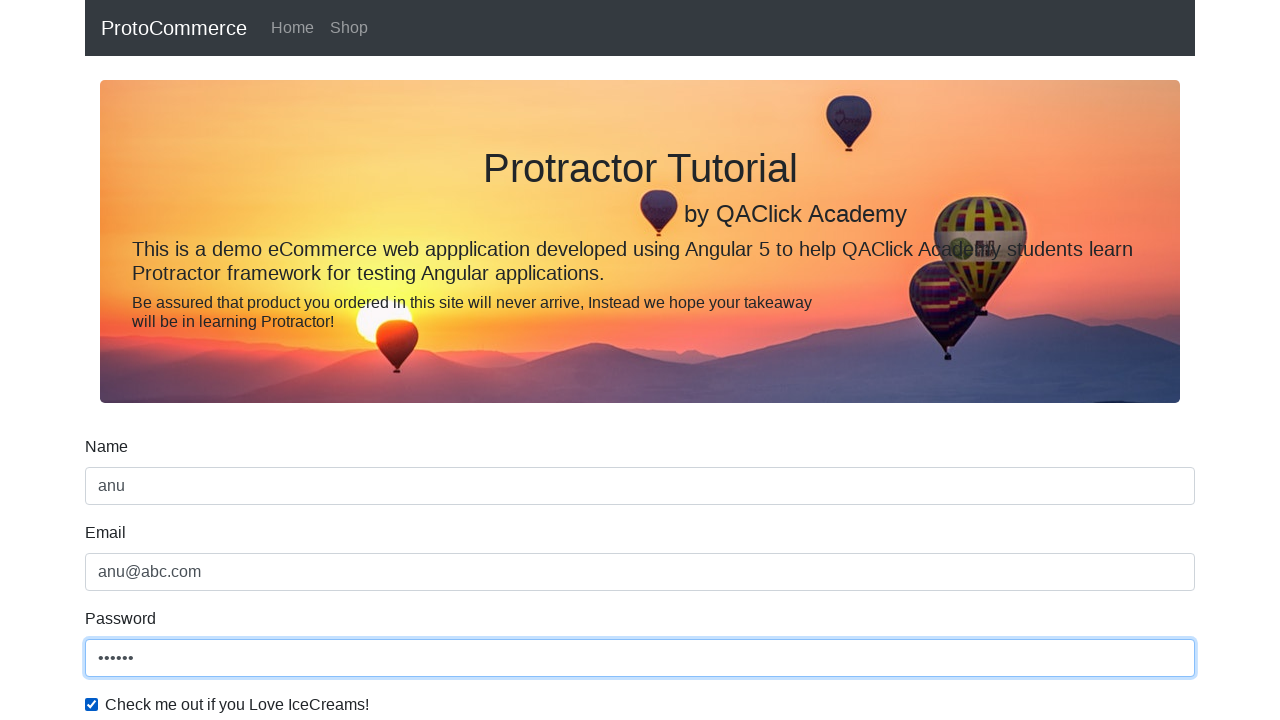

Selected 'Female' from gender dropdown on #exampleFormControlSelect1
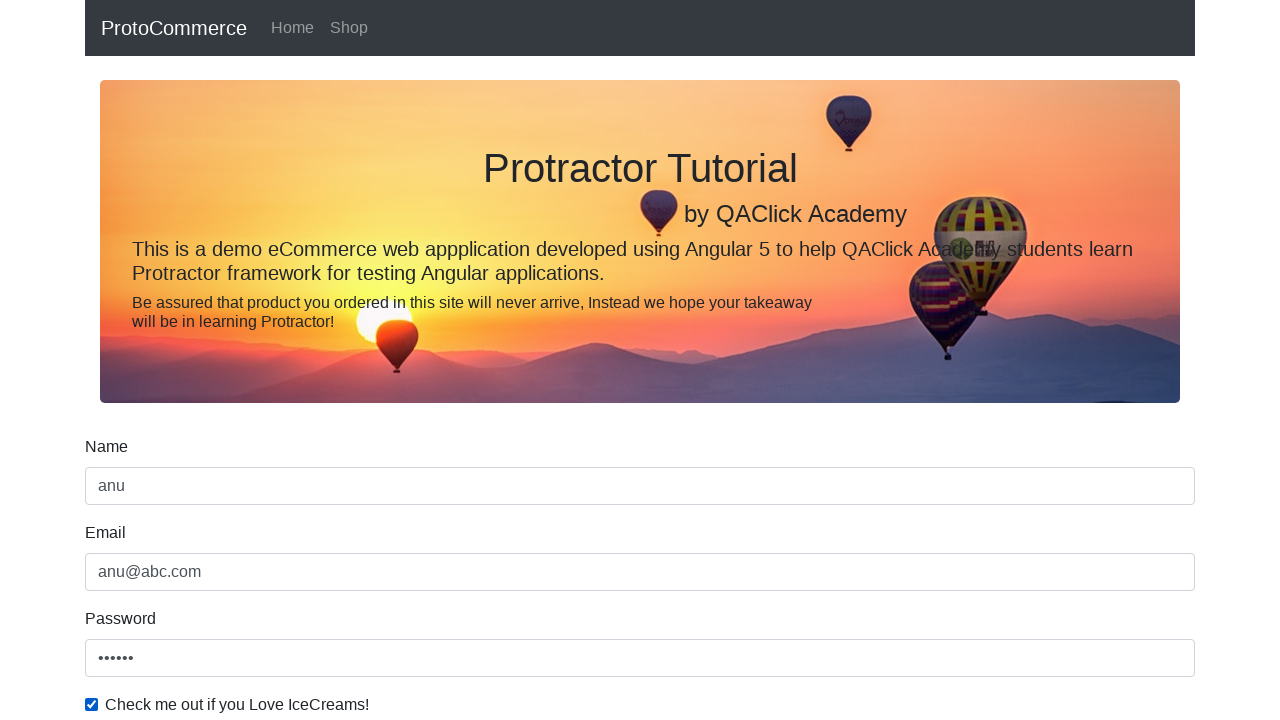

Clicked radio button for student at (238, 360) on #inlineRadio1
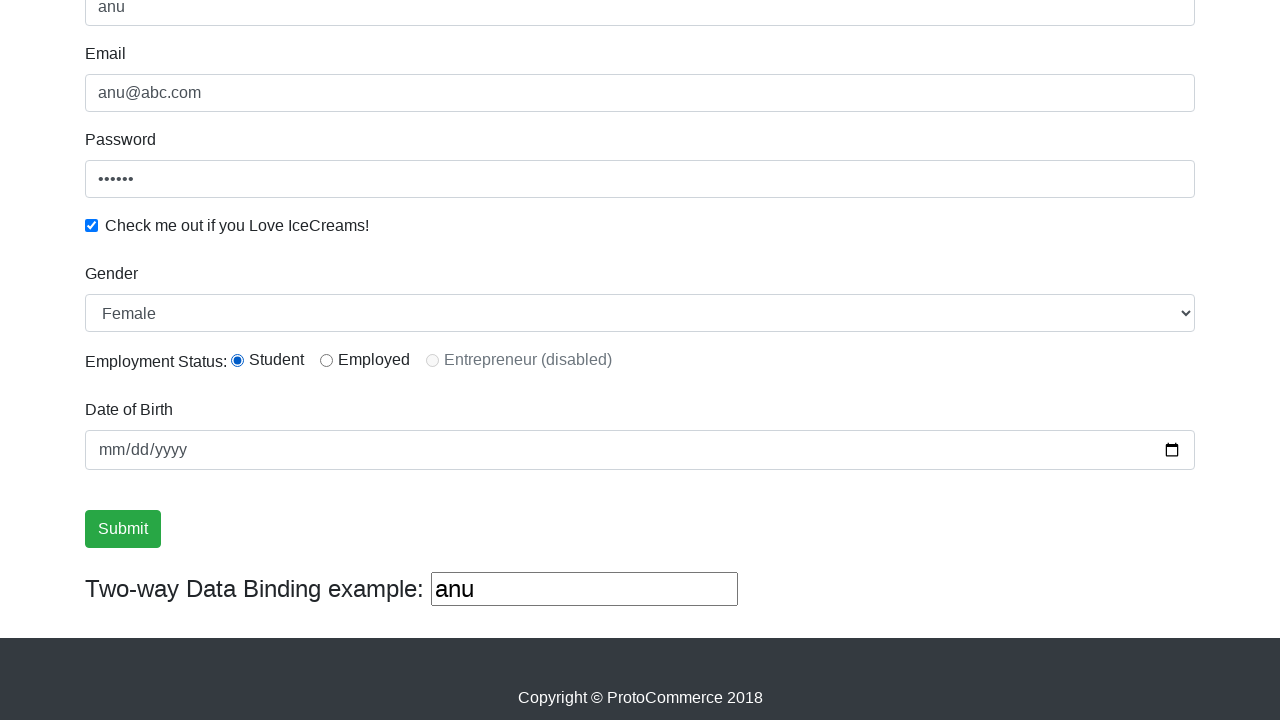

Filled birthday field with '1992-02-02' on input[name='bday']
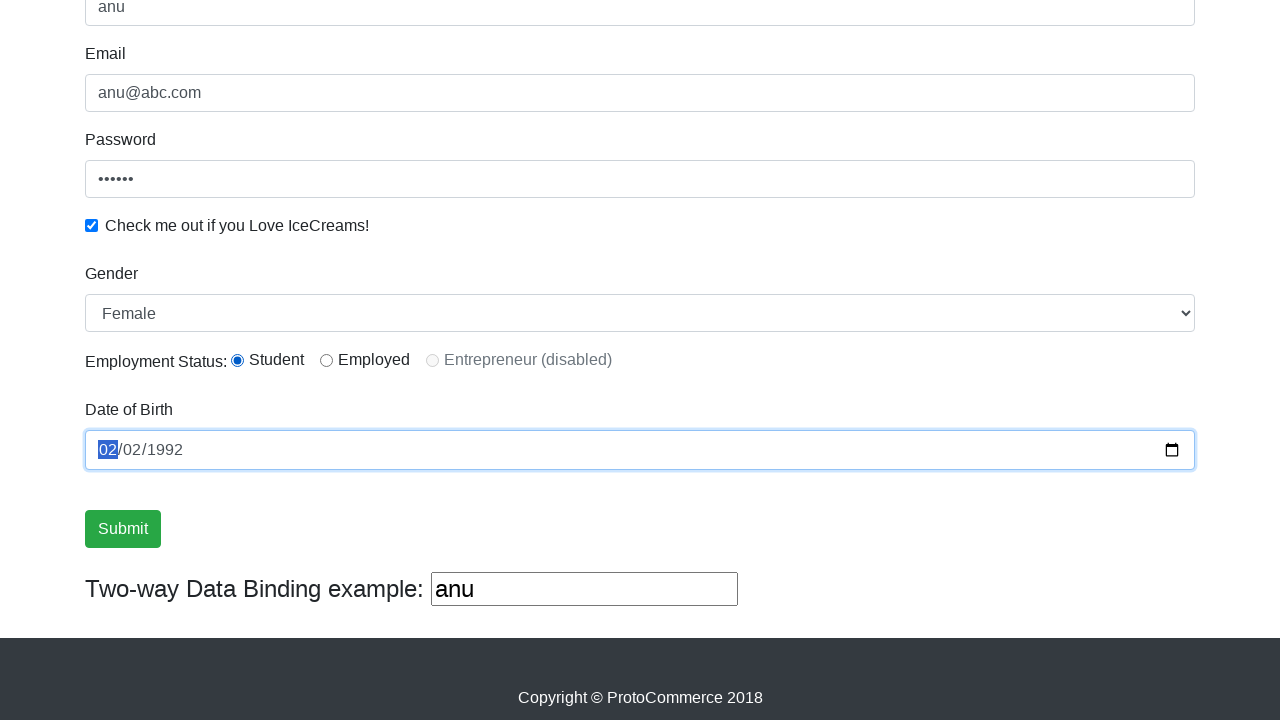

Clicked submit button at (123, 529) on .btn-success
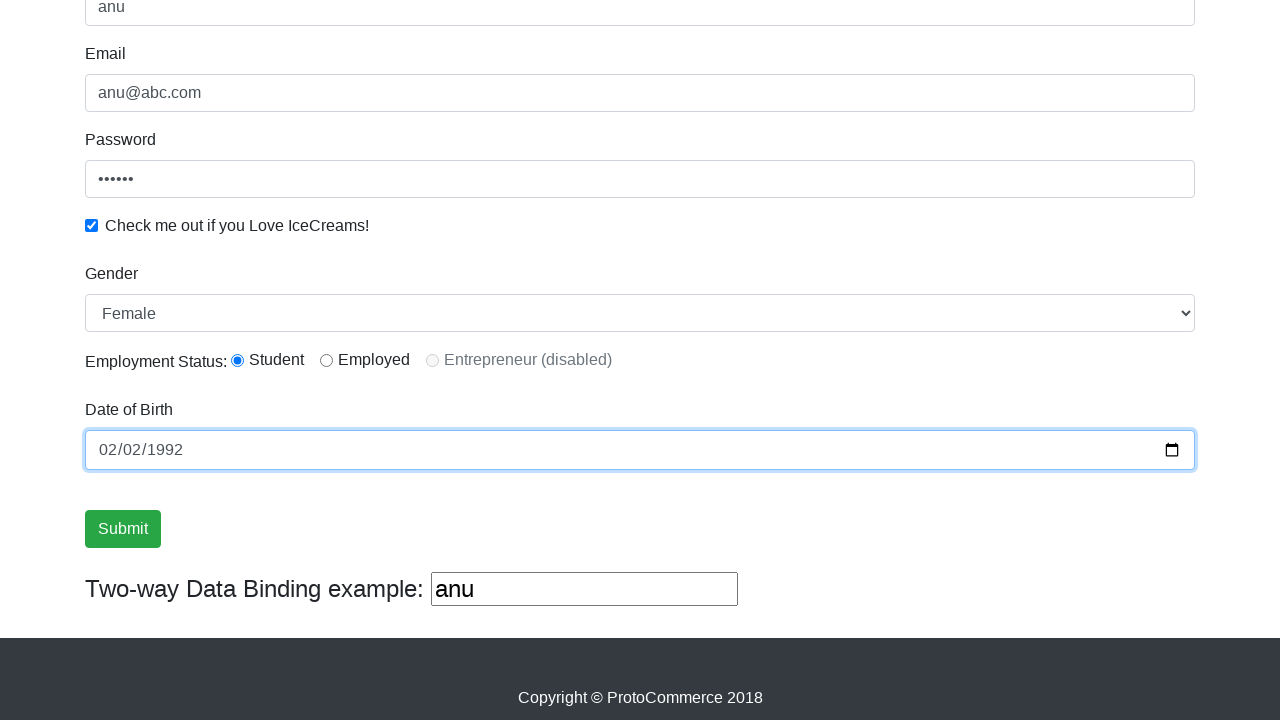

Success message appeared after form submission
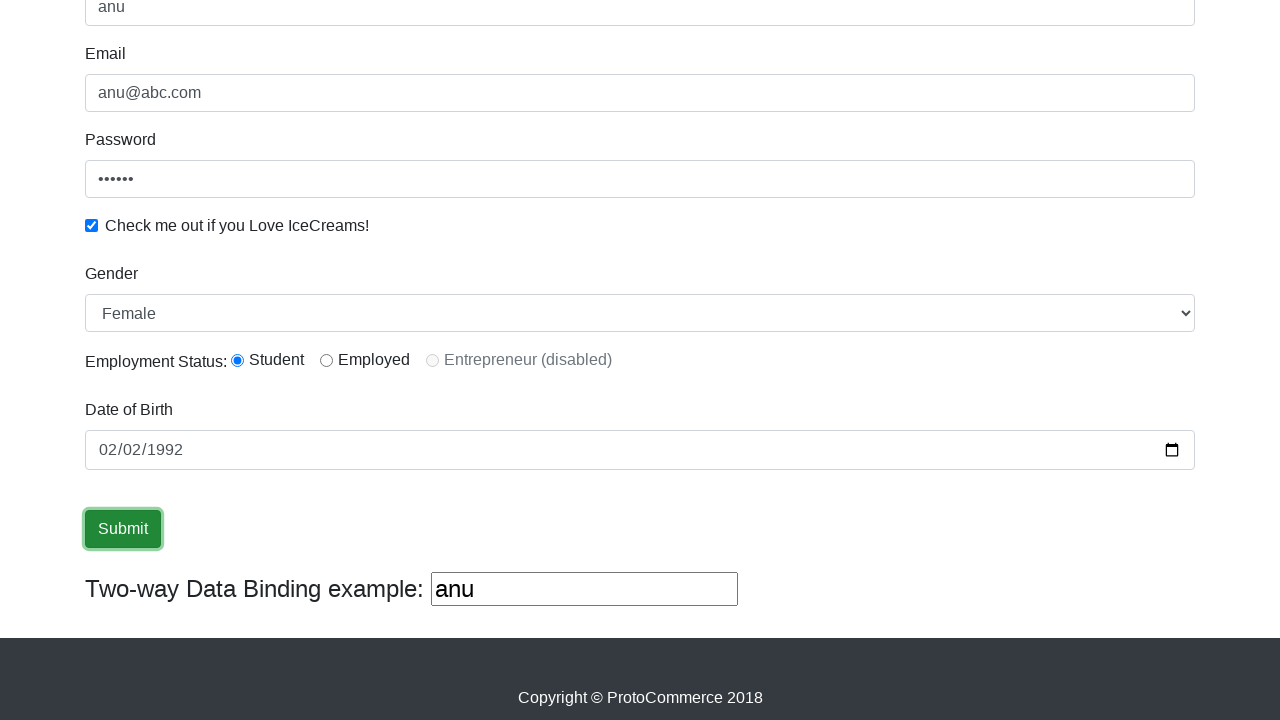

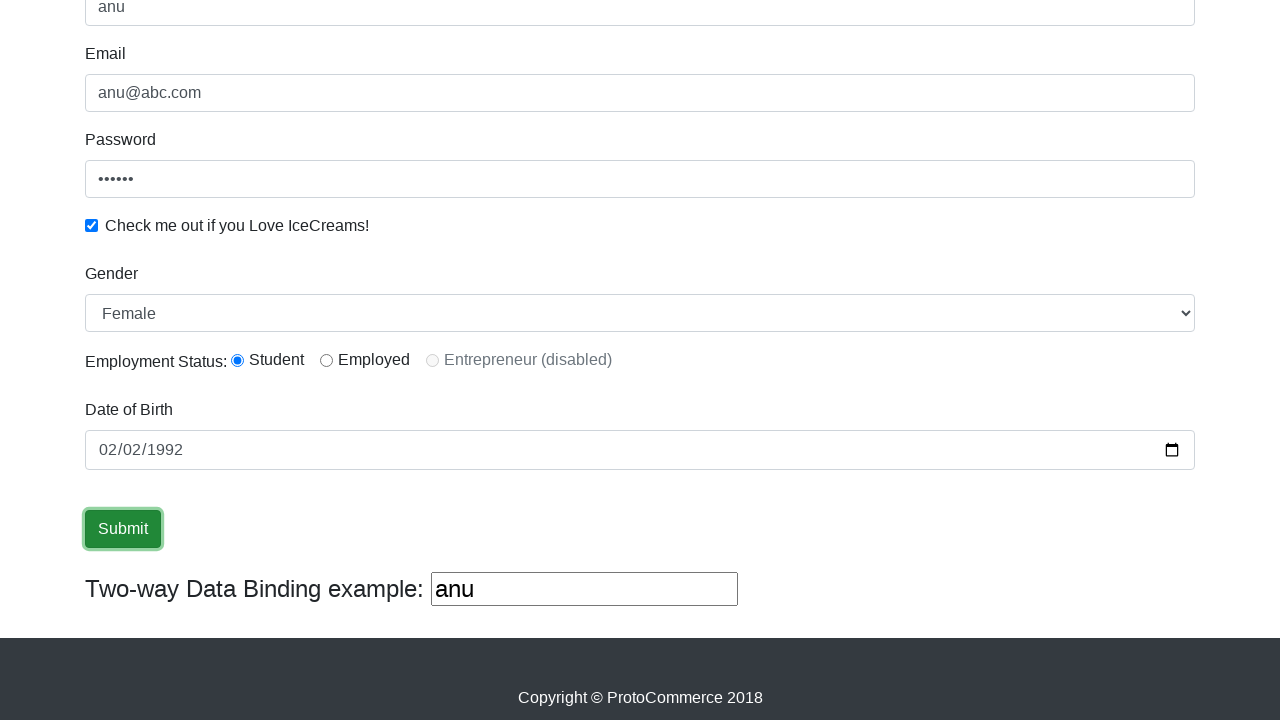